Tests table sorting by clicking the Due column header twice to sort in descending order

Starting URL: http://the-internet.herokuapp.com/tables

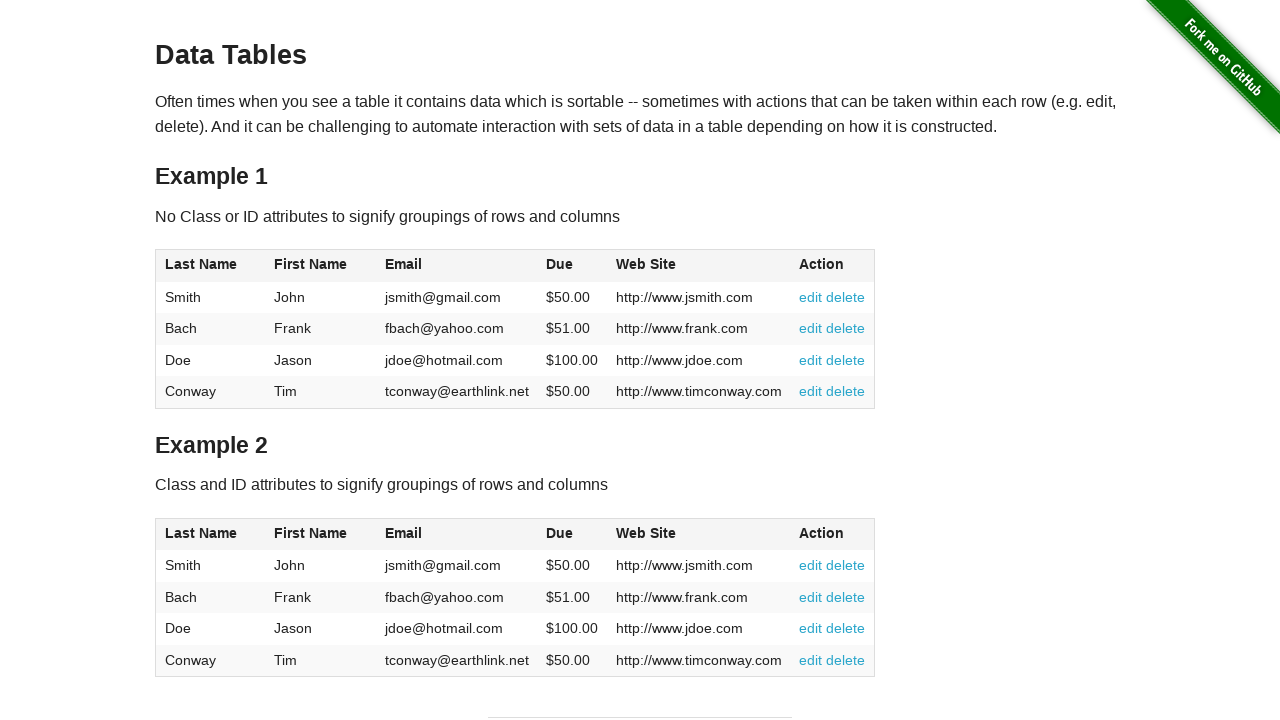

Clicked Due column header first time to sort ascending at (572, 266) on #table1 thead tr th:nth-of-type(4)
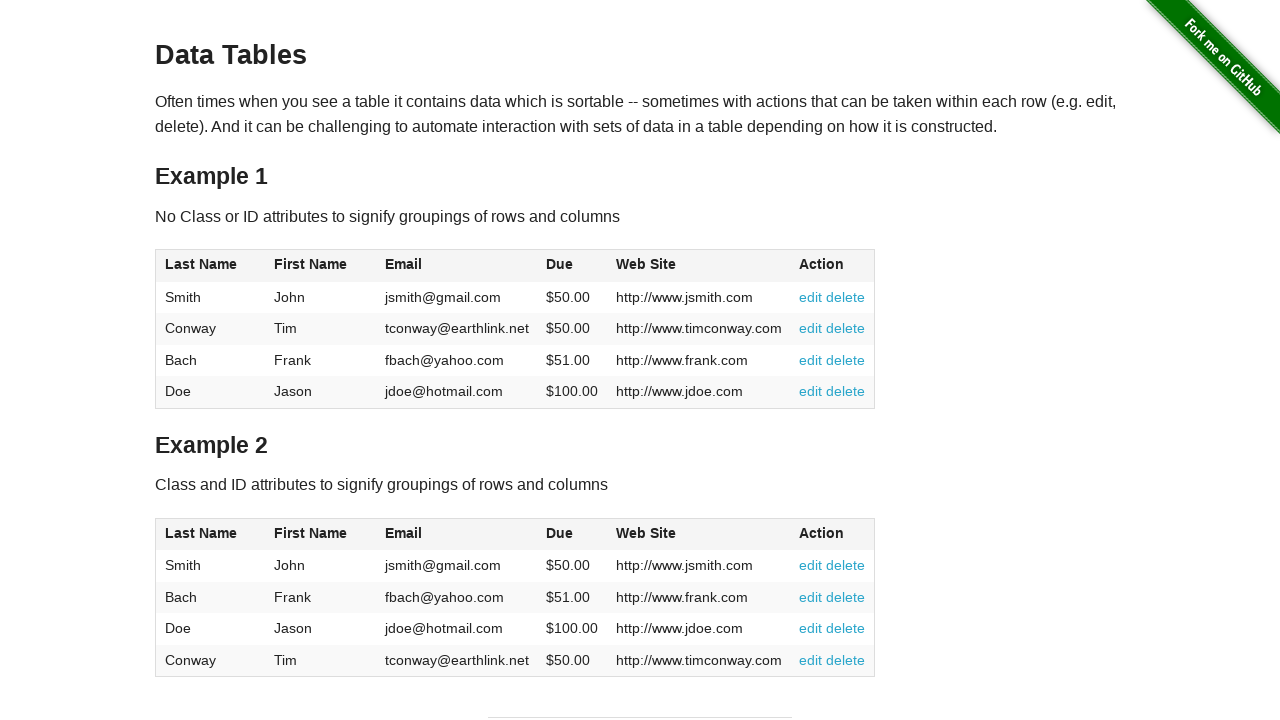

Clicked Due column header second time to sort descending at (572, 266) on #table1 thead tr th:nth-of-type(4)
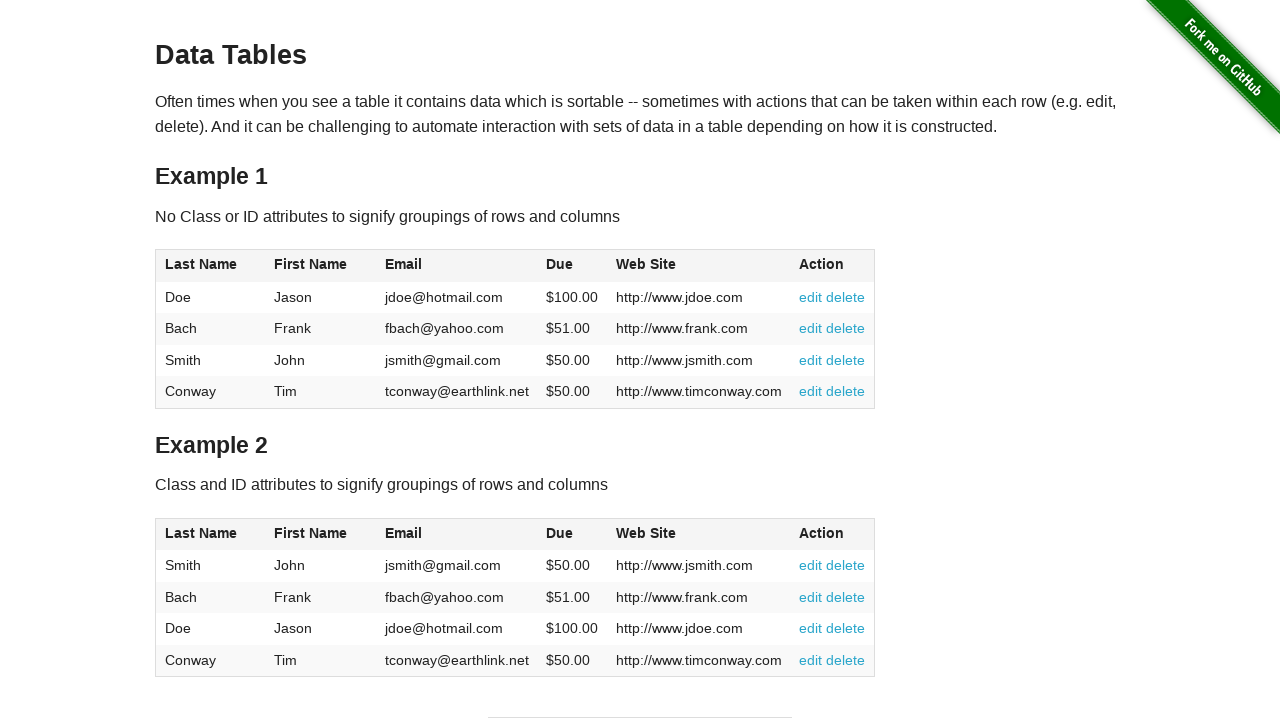

Table sorted by Due column in descending order
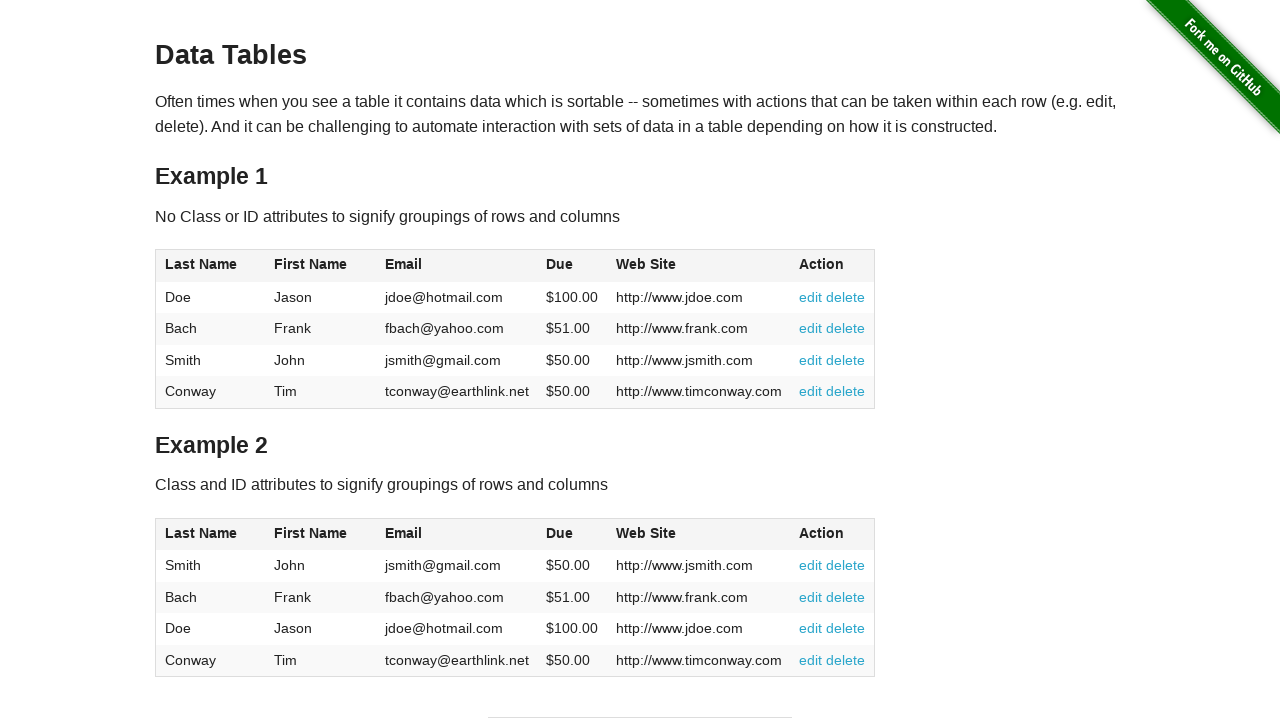

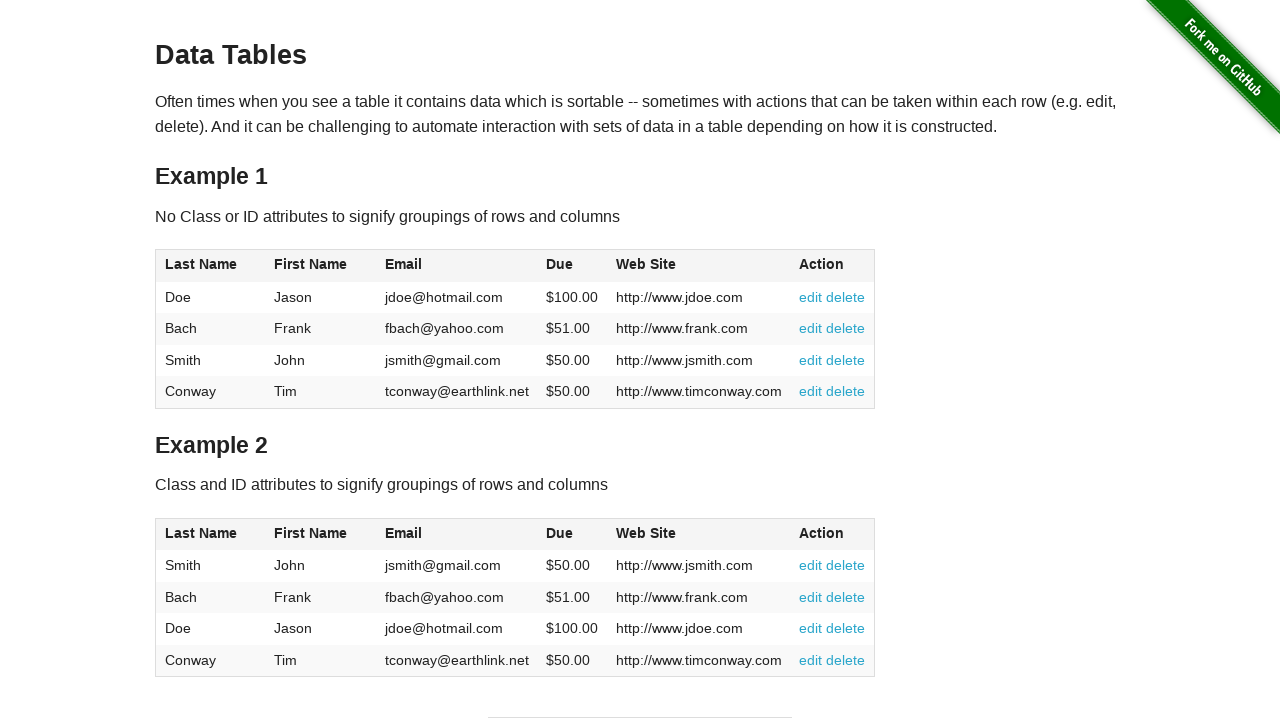